Tests tab navigation by clicking on different tabs

Starting URL: https://demoqa.com/tabs

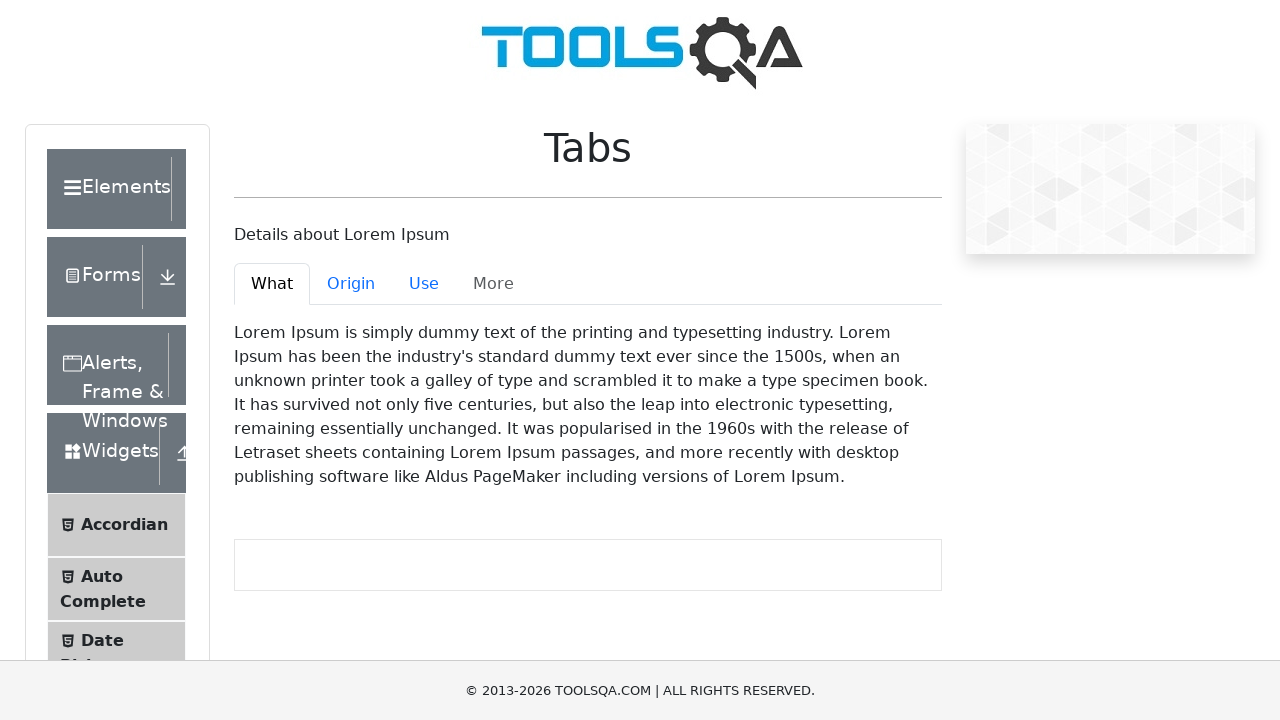

Clicked Origin tab at (351, 284) on #demo-tab-origin
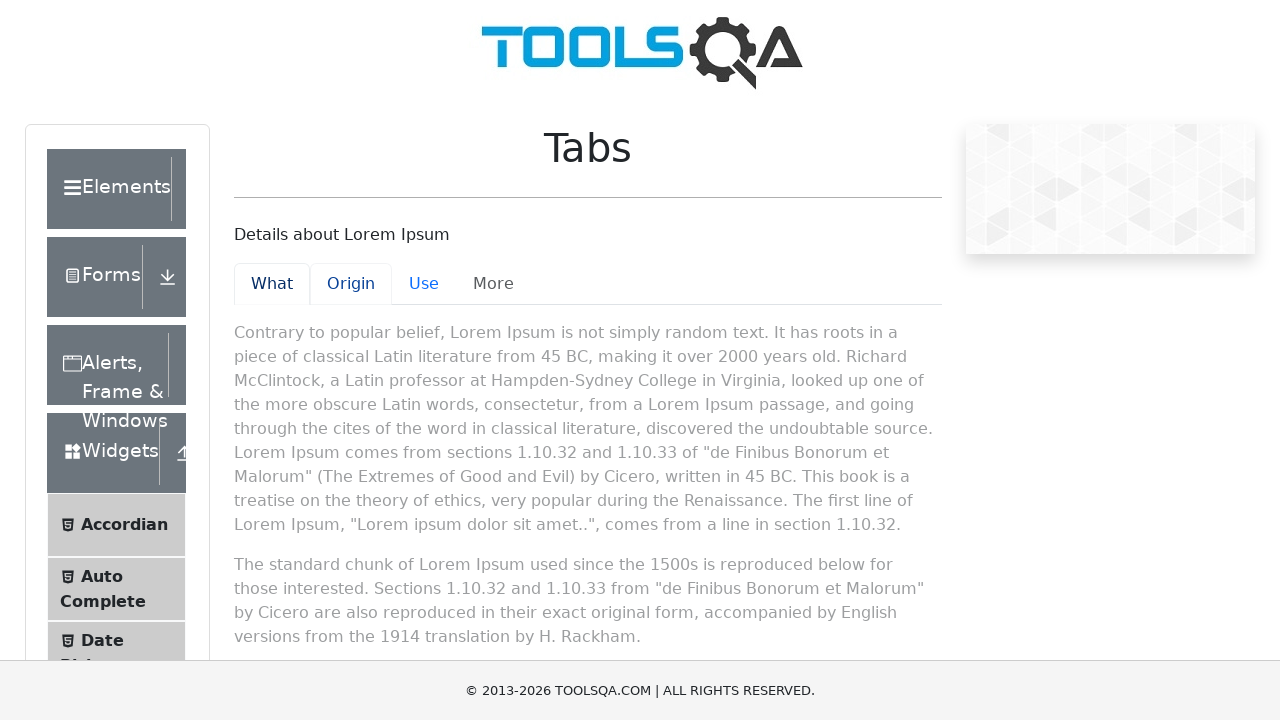

Clicked Use tab at (424, 284) on #demo-tab-use
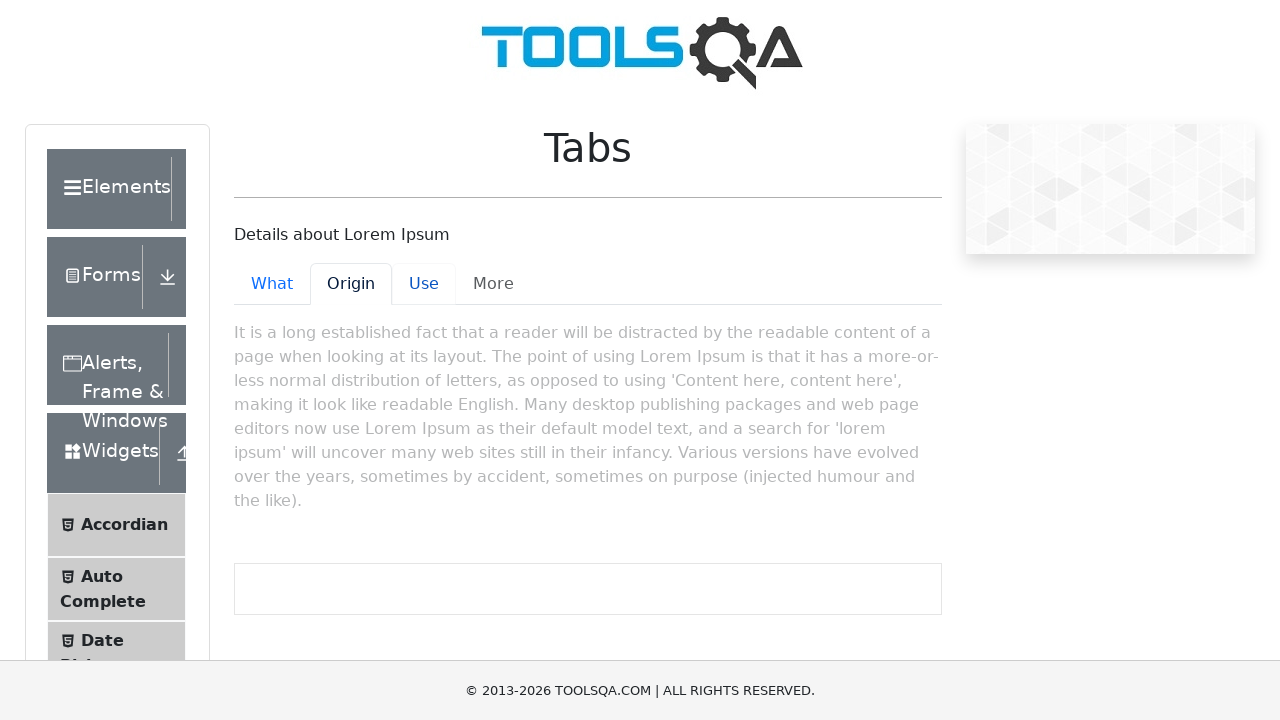

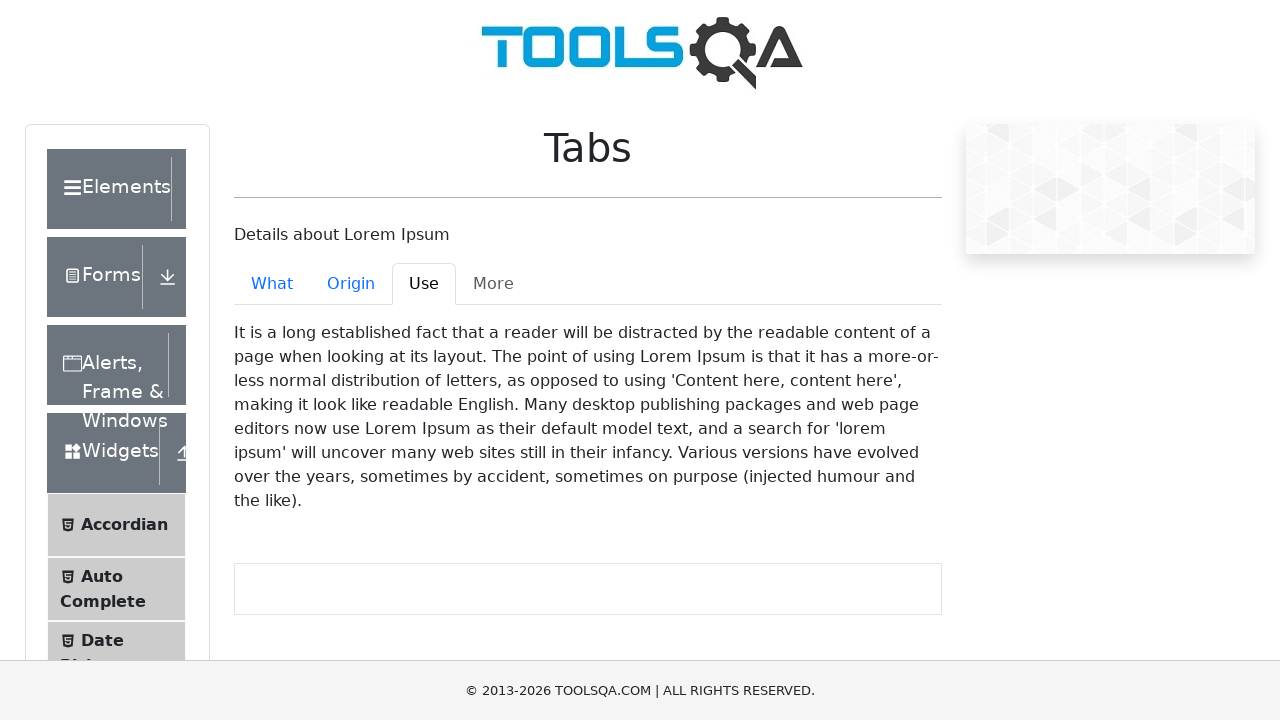